Tests file upload functionality by uploading a file to the file input element and clicking the submit button

Starting URL: https://sahitest.com/demo/php/fileUpload.htm

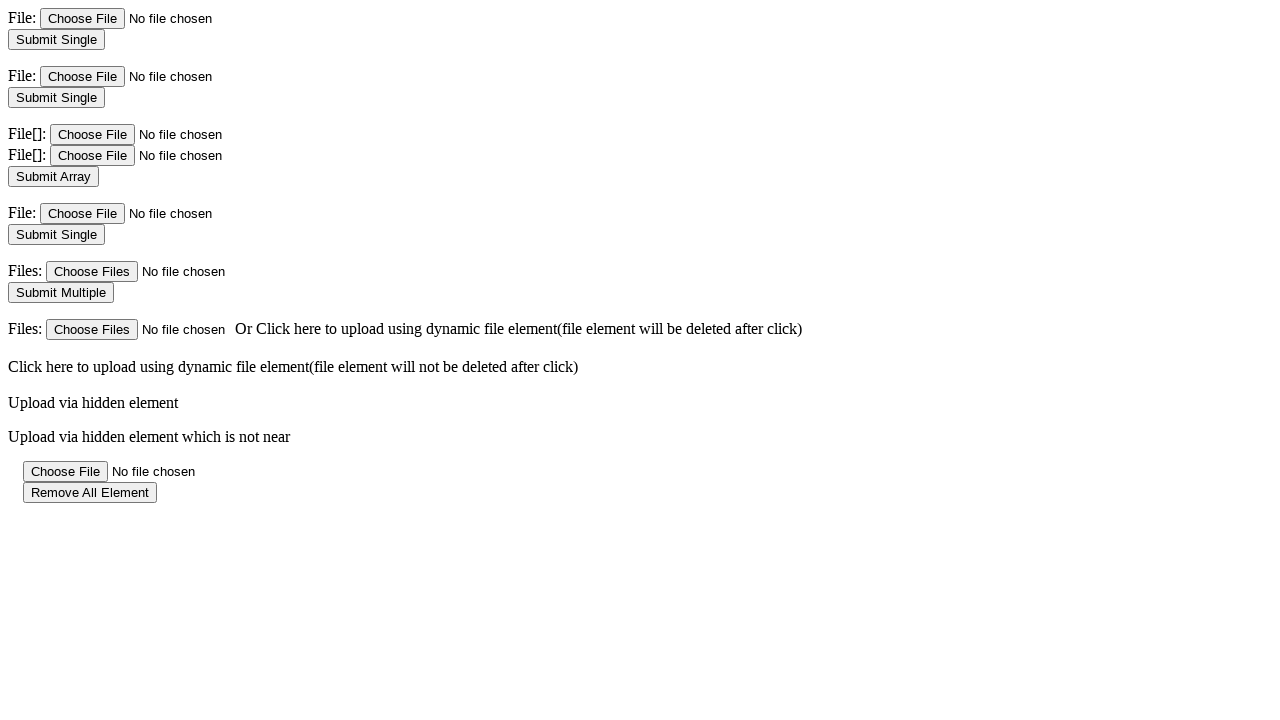

Created temporary test file for upload at /tmp/test_upload.txt
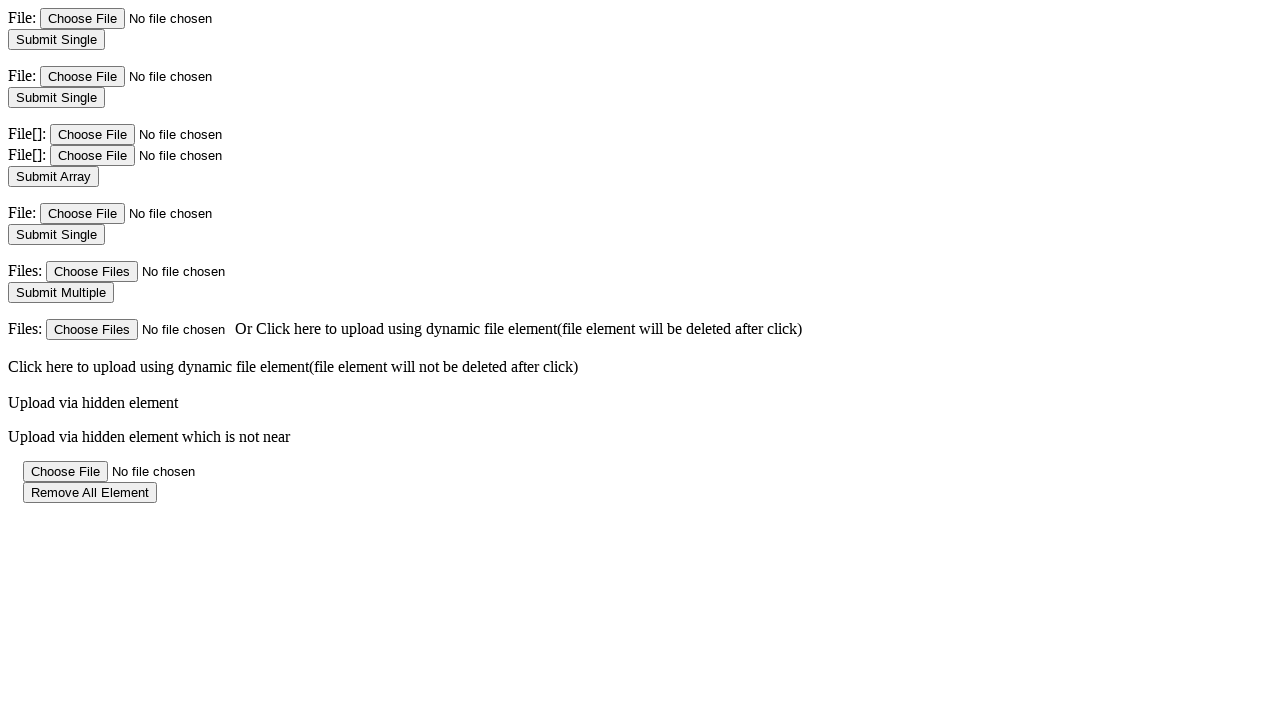

Set input file to test_upload.txt in file input element
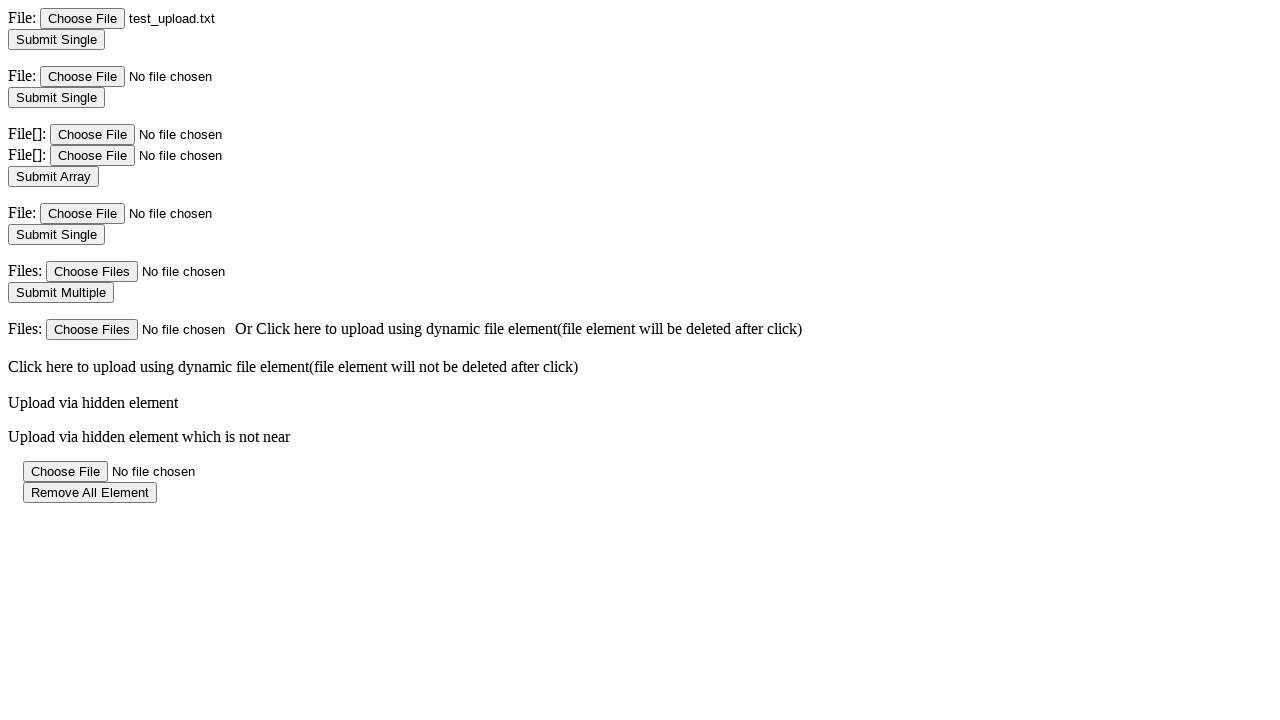

Clicked Submit Single button to upload file at (56, 40) on input[value="Submit Single"]
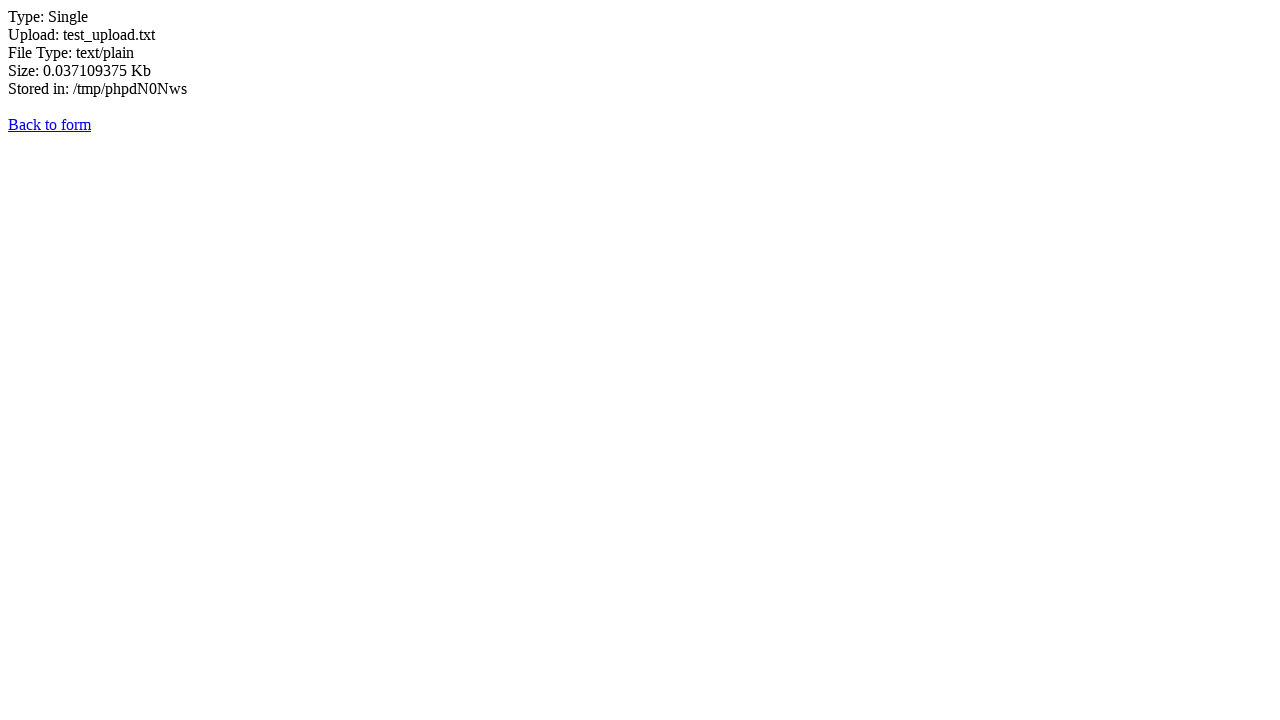

Waited 2 seconds for file upload to process
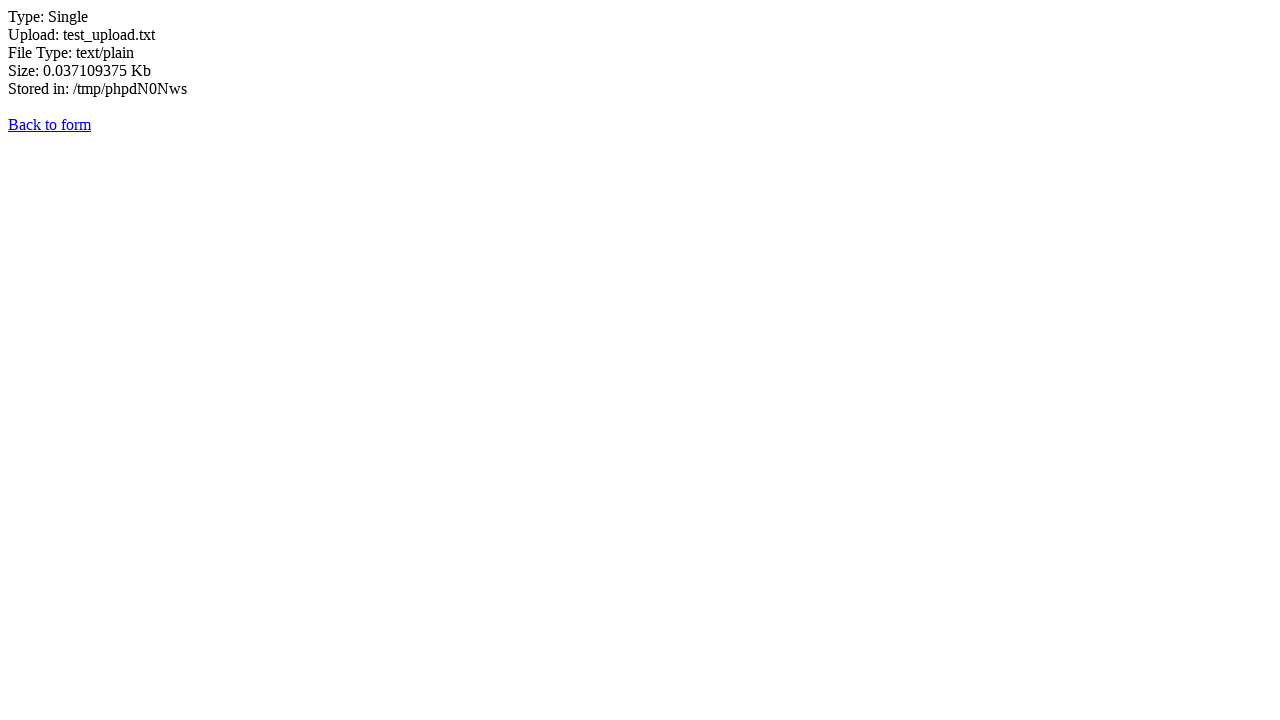

Deleted temporary test file
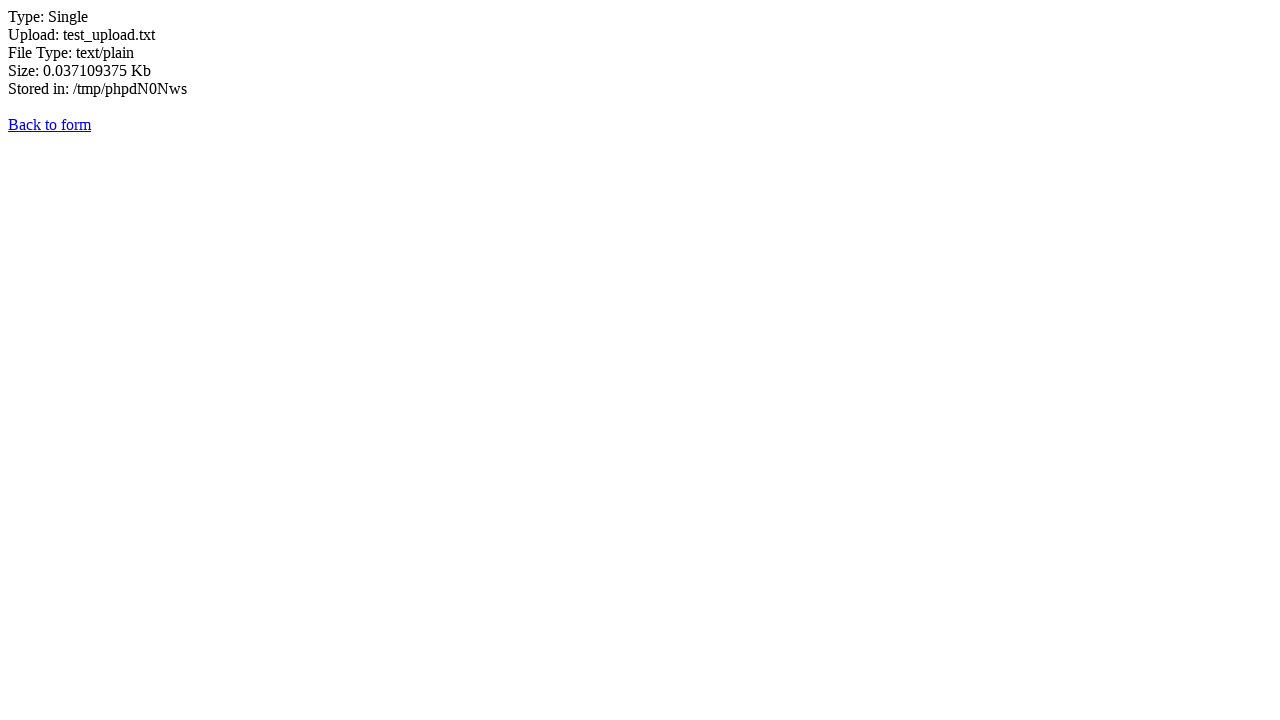

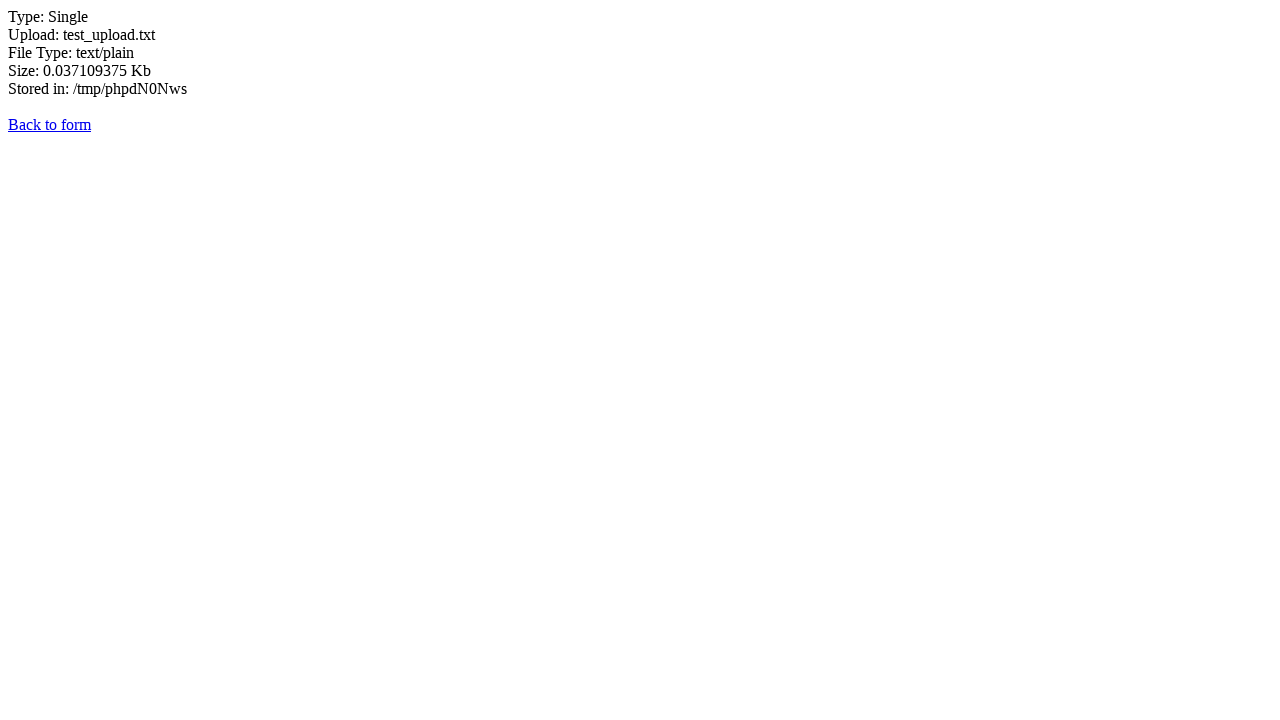